Tests auto-suggestive dropdown functionality by typing a partial country name and selecting a suggestion from the dropdown list

Starting URL: https://rahulshettyacademy.com/AutomationPractice/

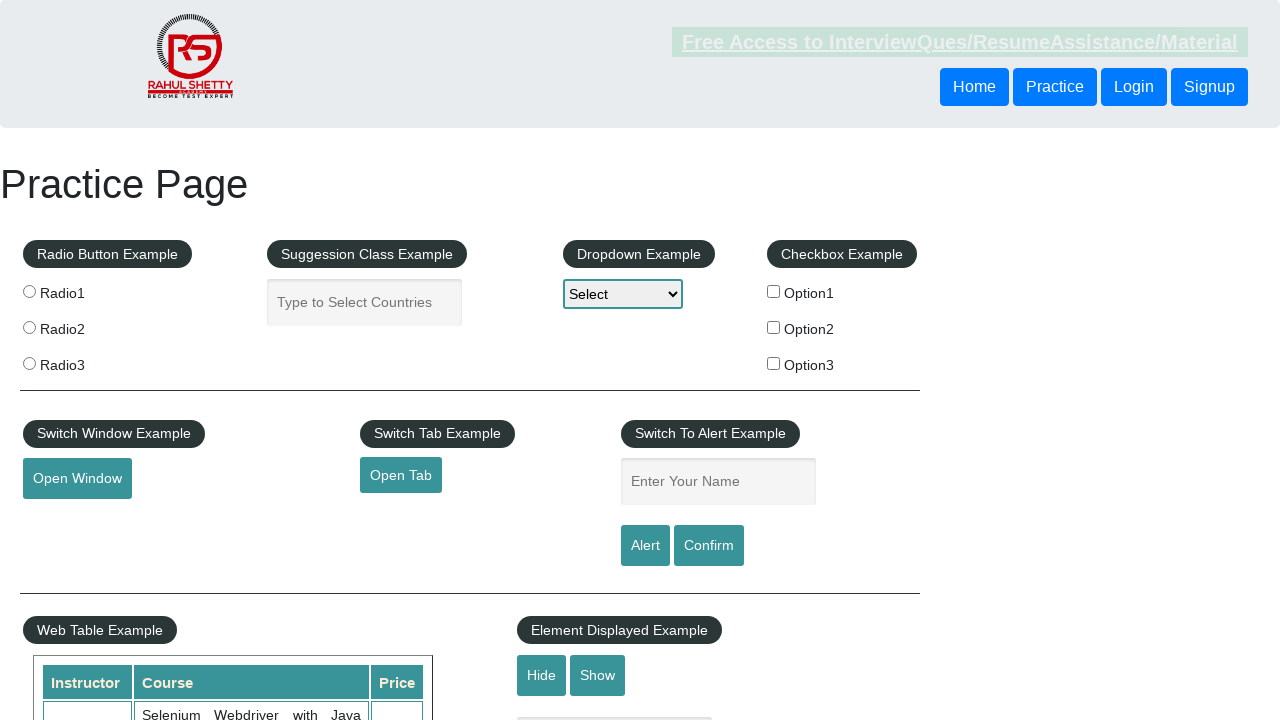

Typed 'ind' in autocomplete field to trigger suggestions on #autocomplete
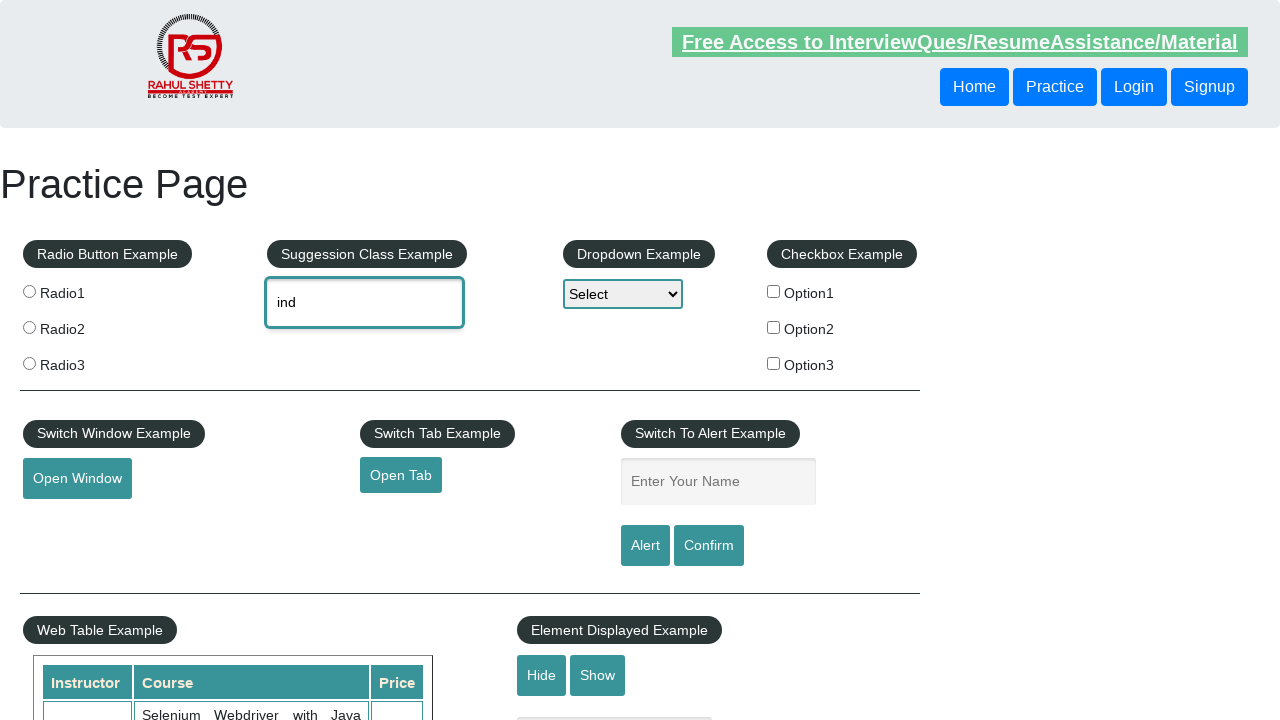

Auto-suggestive dropdown menu appeared
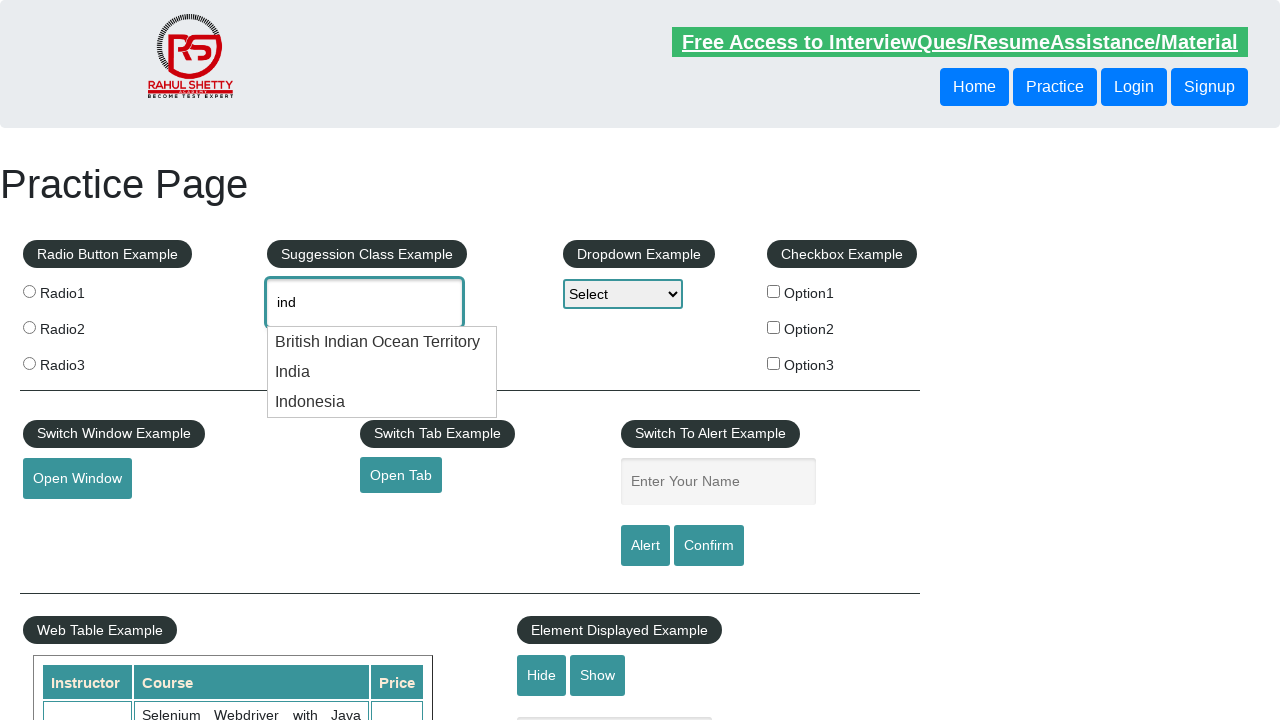

Selected 'India' from the dropdown suggestions at (382, 342) on .ui-menu-item div:has-text('India')
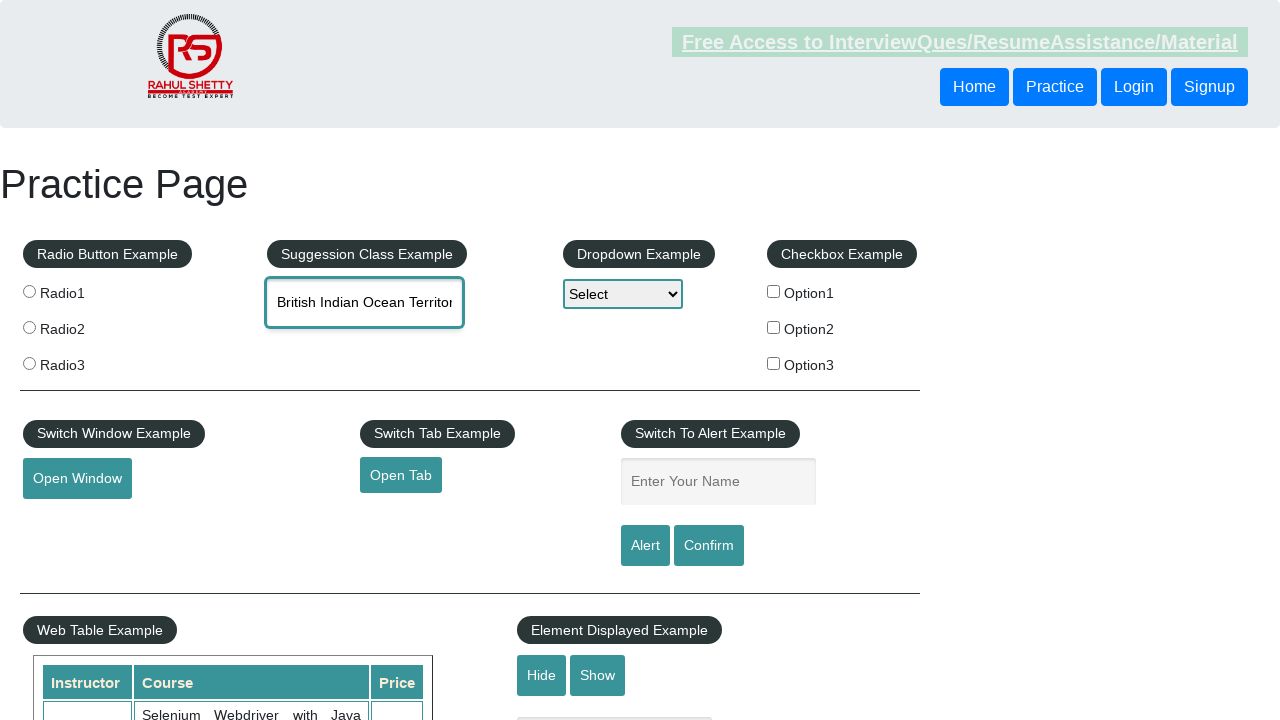

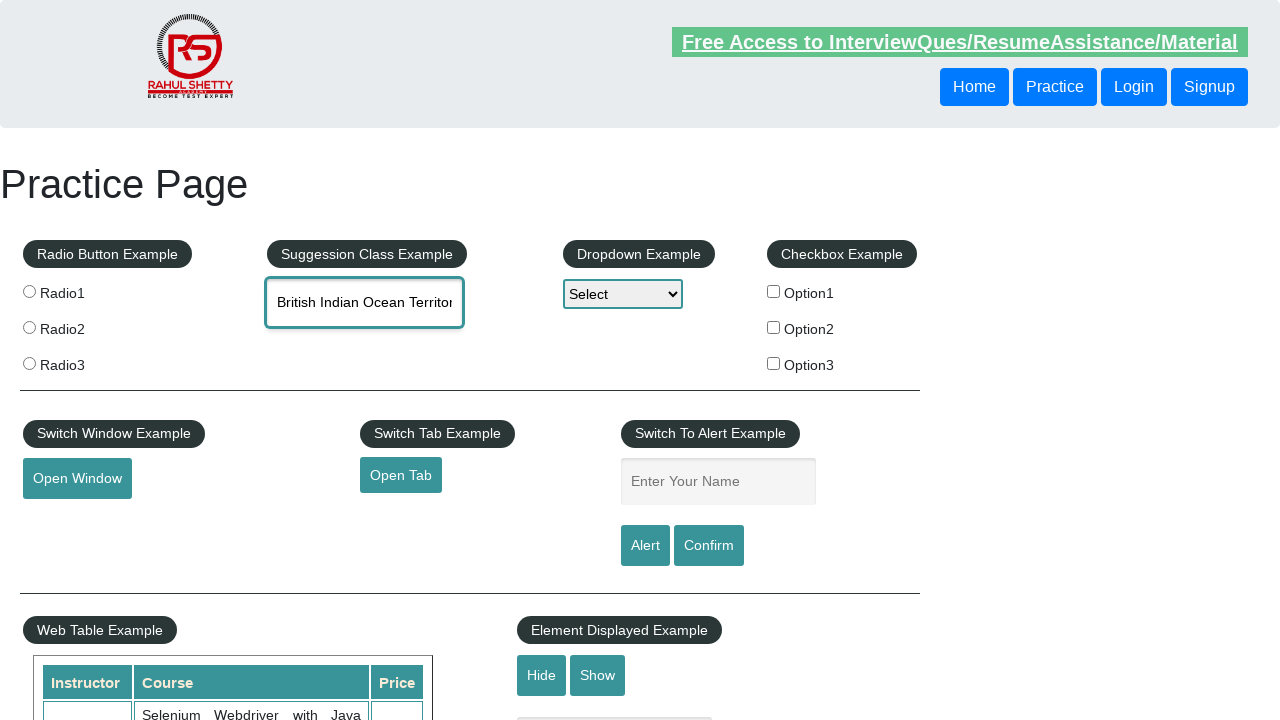